Navigates to the BrowserStack demo e-commerce site and verifies the page title matches "StackDemo"

Starting URL: https://www.bstackdemo.com

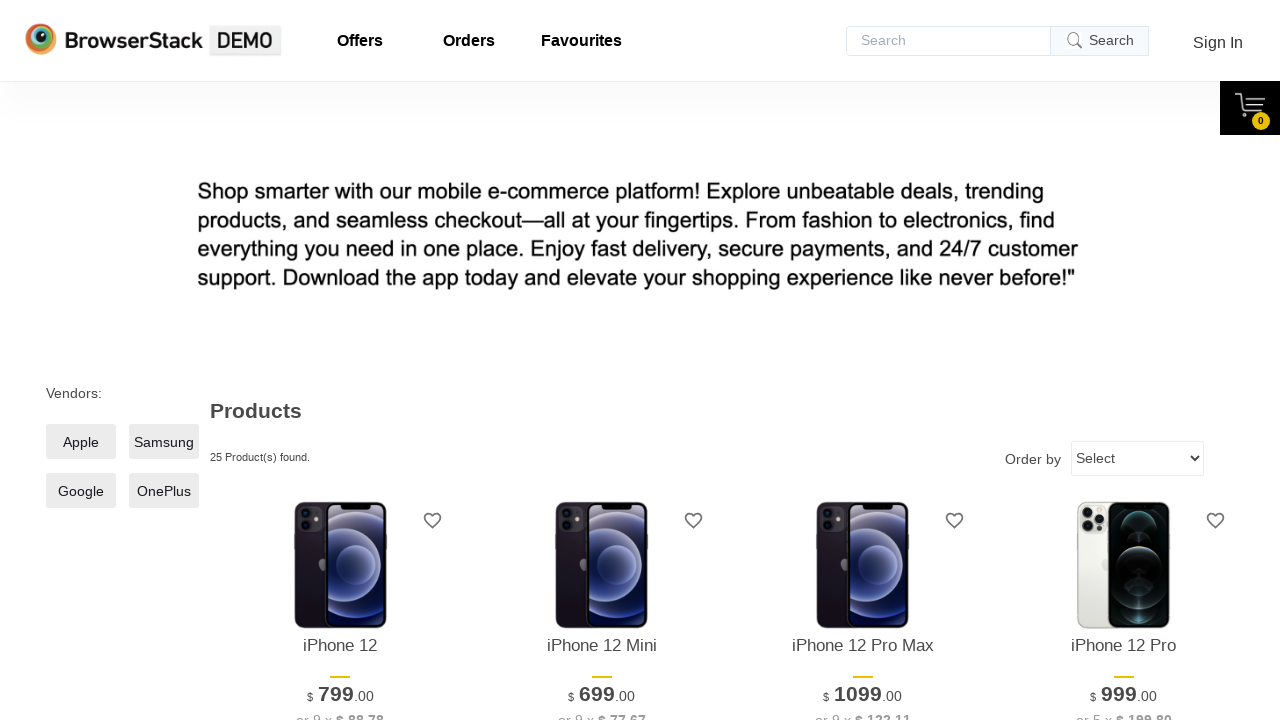

Navigated to BrowserStack demo e-commerce site at https://www.bstackdemo.com
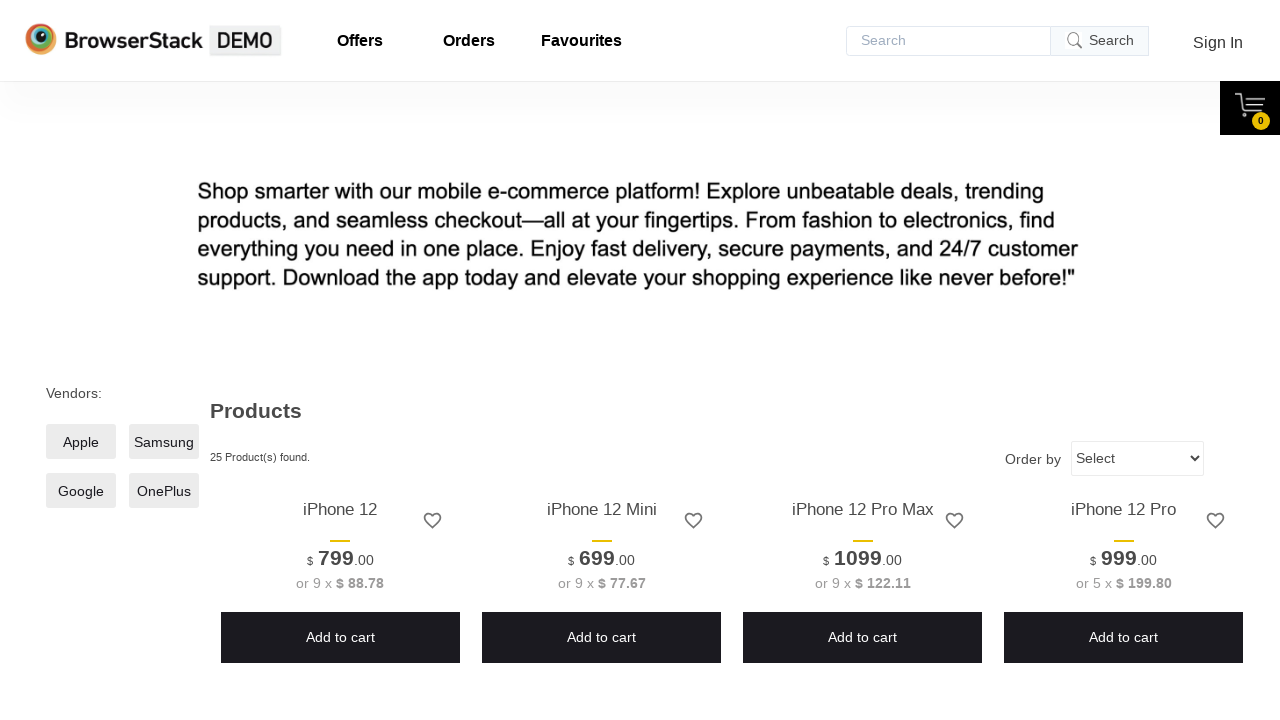

Verified page title contains 'StackDemo'
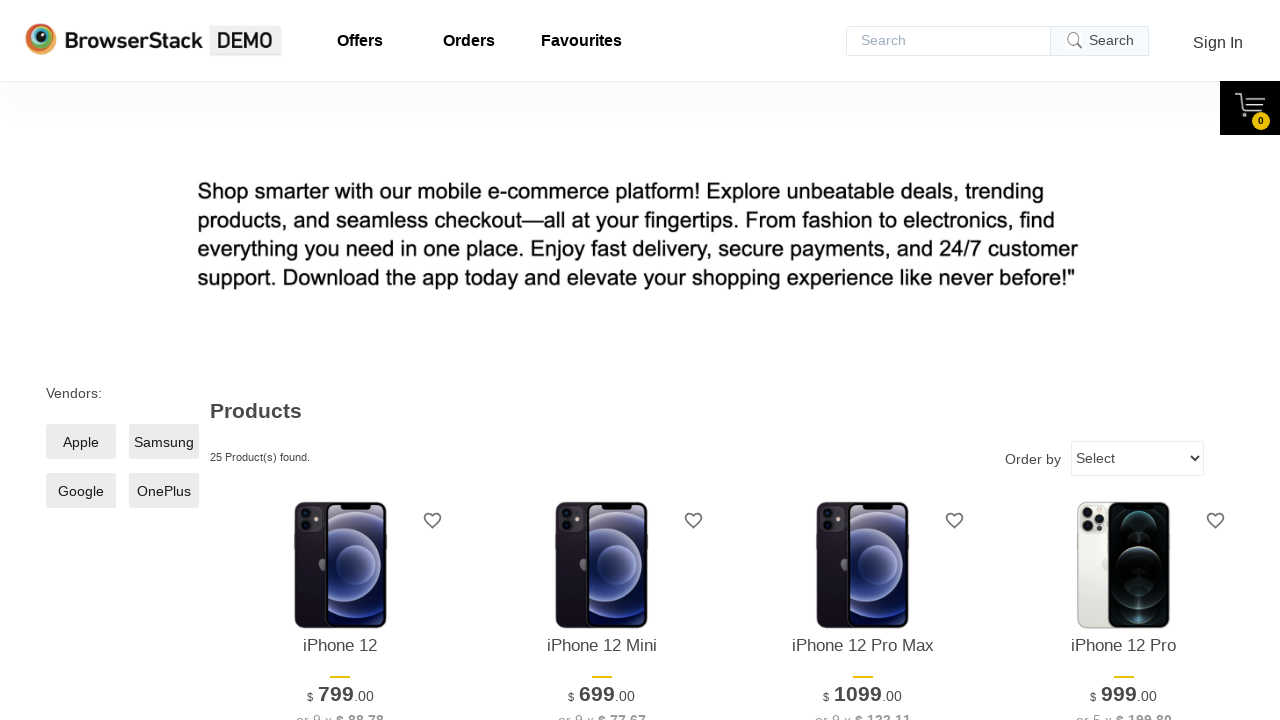

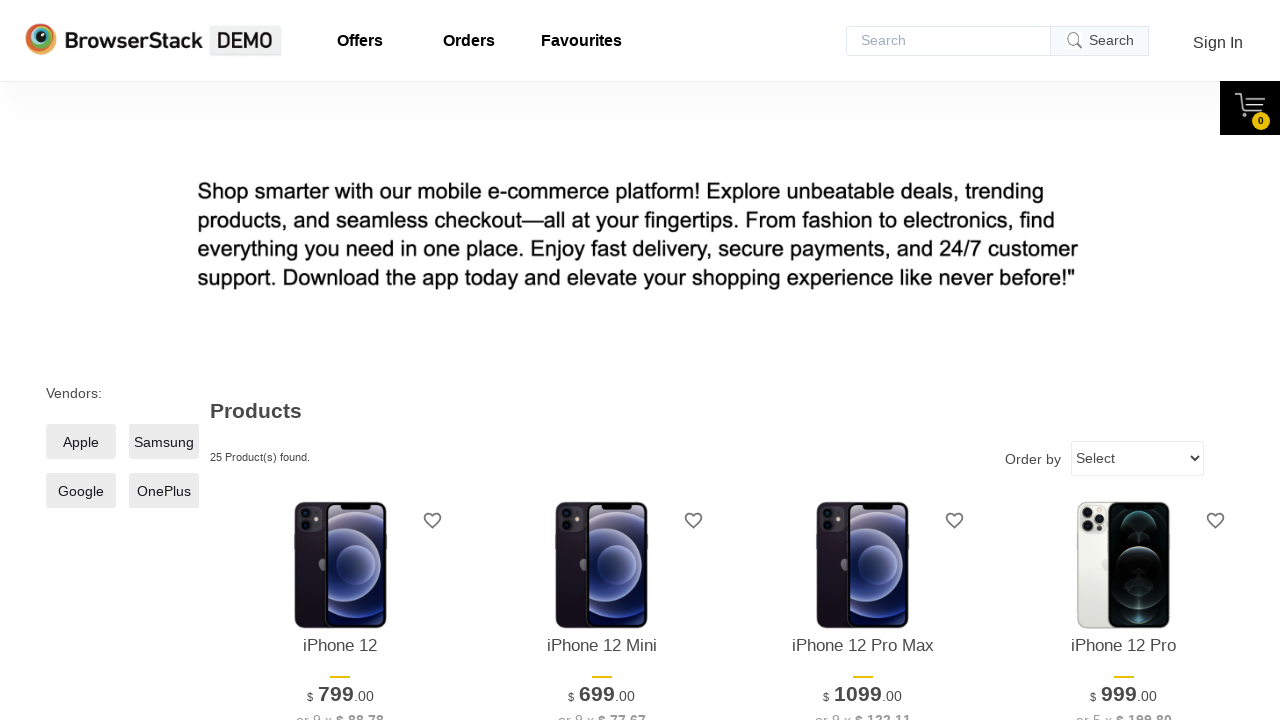